Launches the Mahindra Auto website and waits for the page to load. This is a basic page load verification test.

Starting URL: https://auto.mahindra.com/

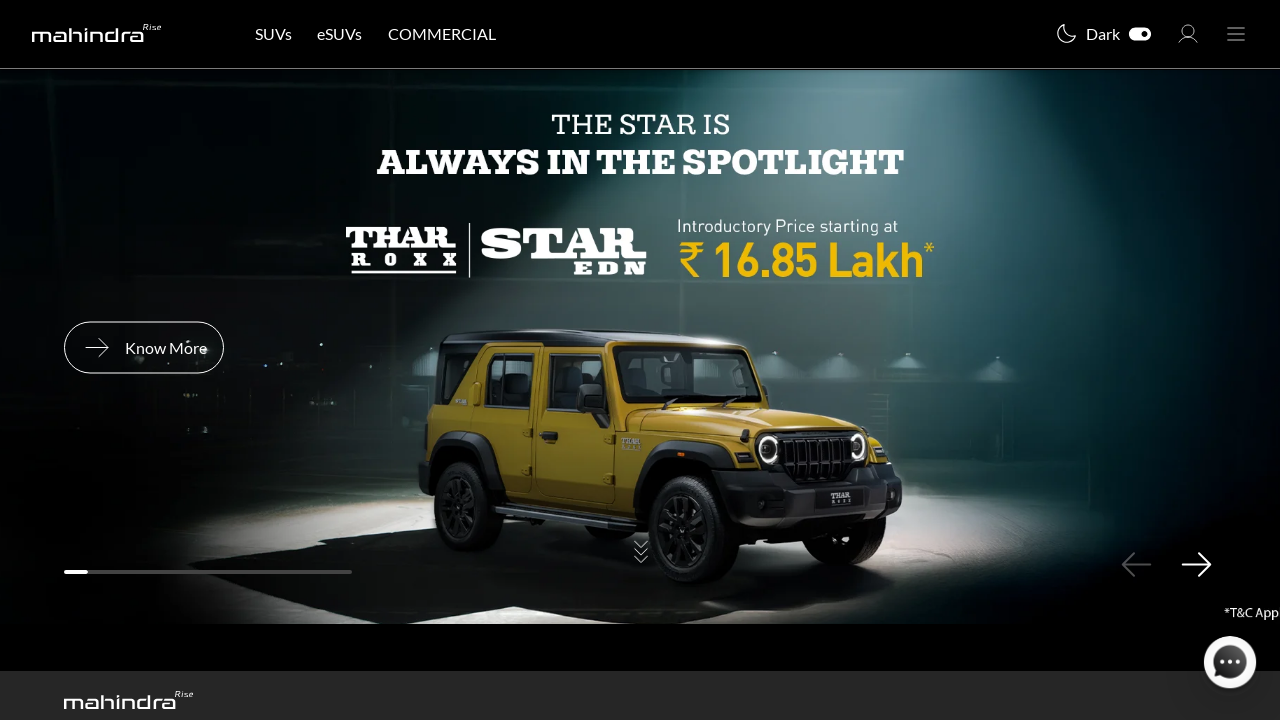

Waited for page DOM to load completely
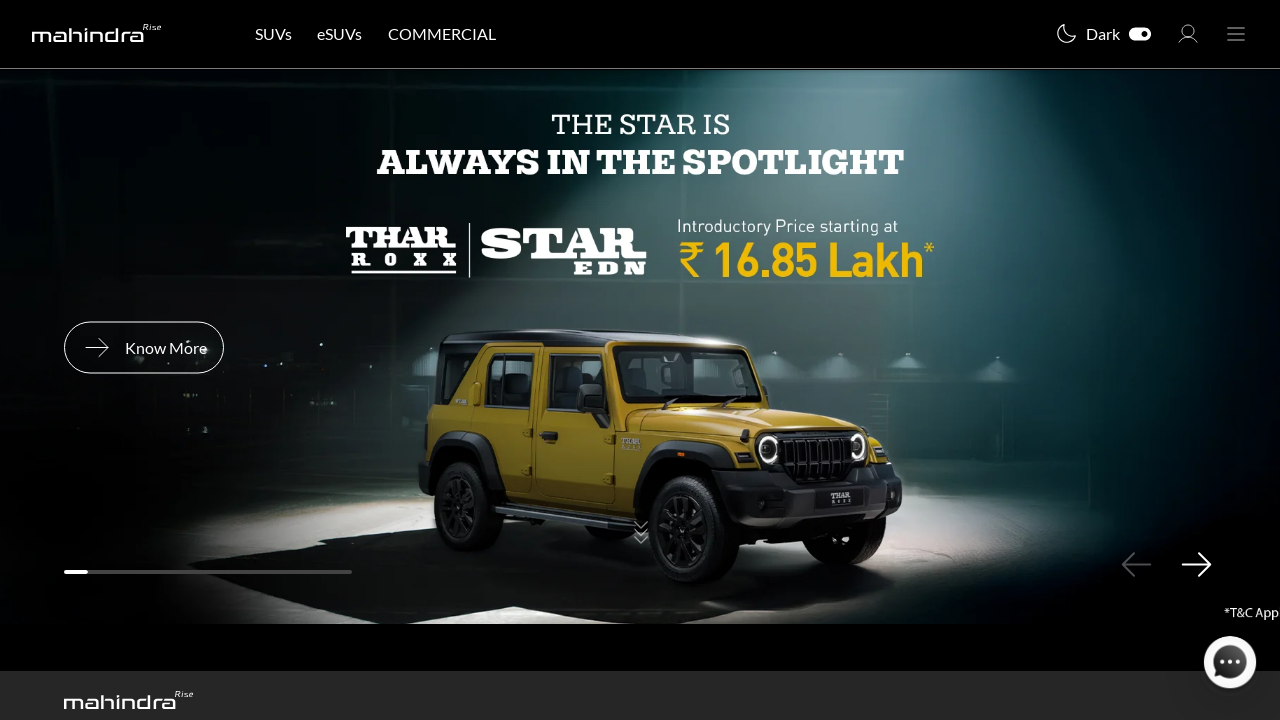

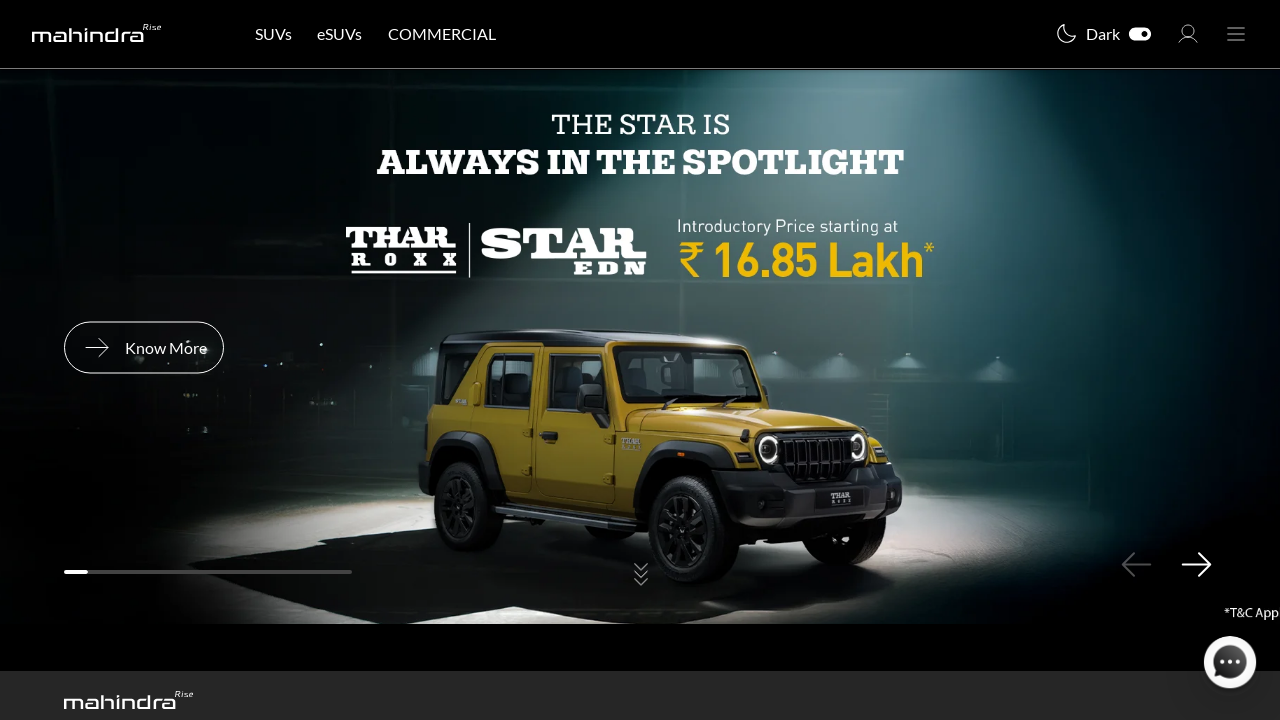